Tests alert handling and new tab functionality by clicking an alert button, accepting the alert, and then clicking a new tab button

Starting URL: https://formy-project.herokuapp.com/switch-window

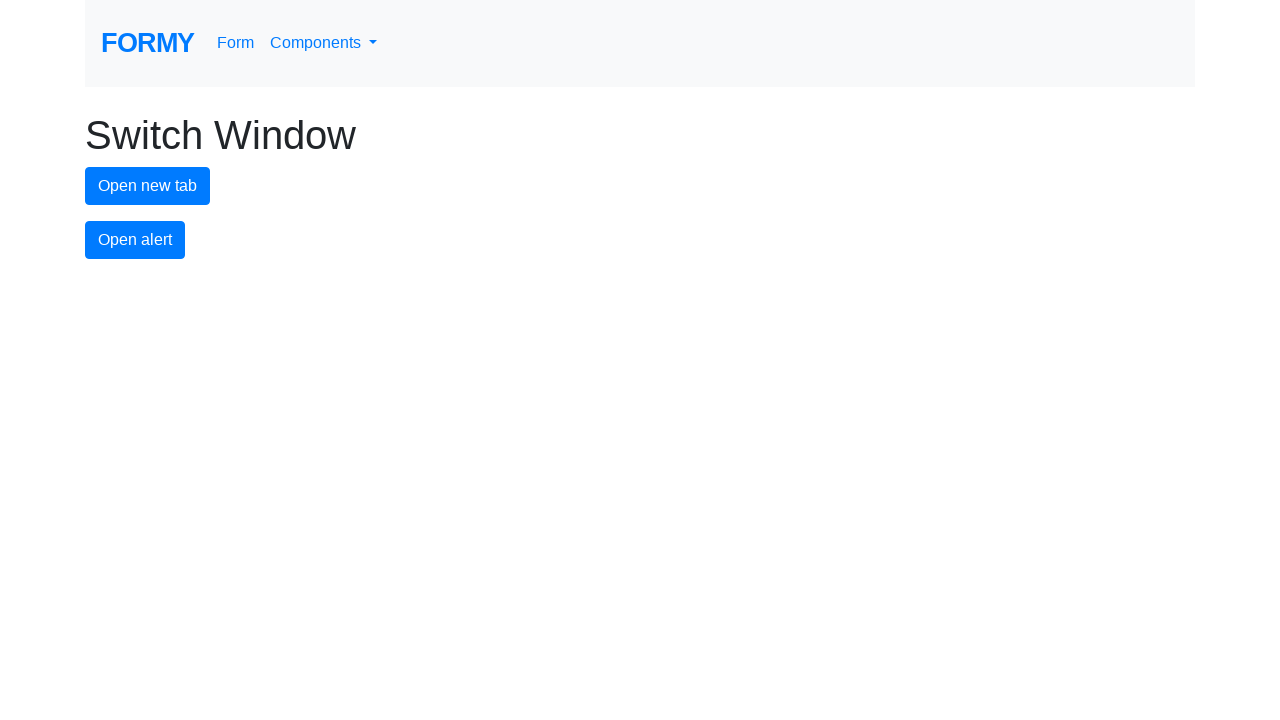

Clicked alert button to trigger alert dialog at (135, 240) on #alert-button
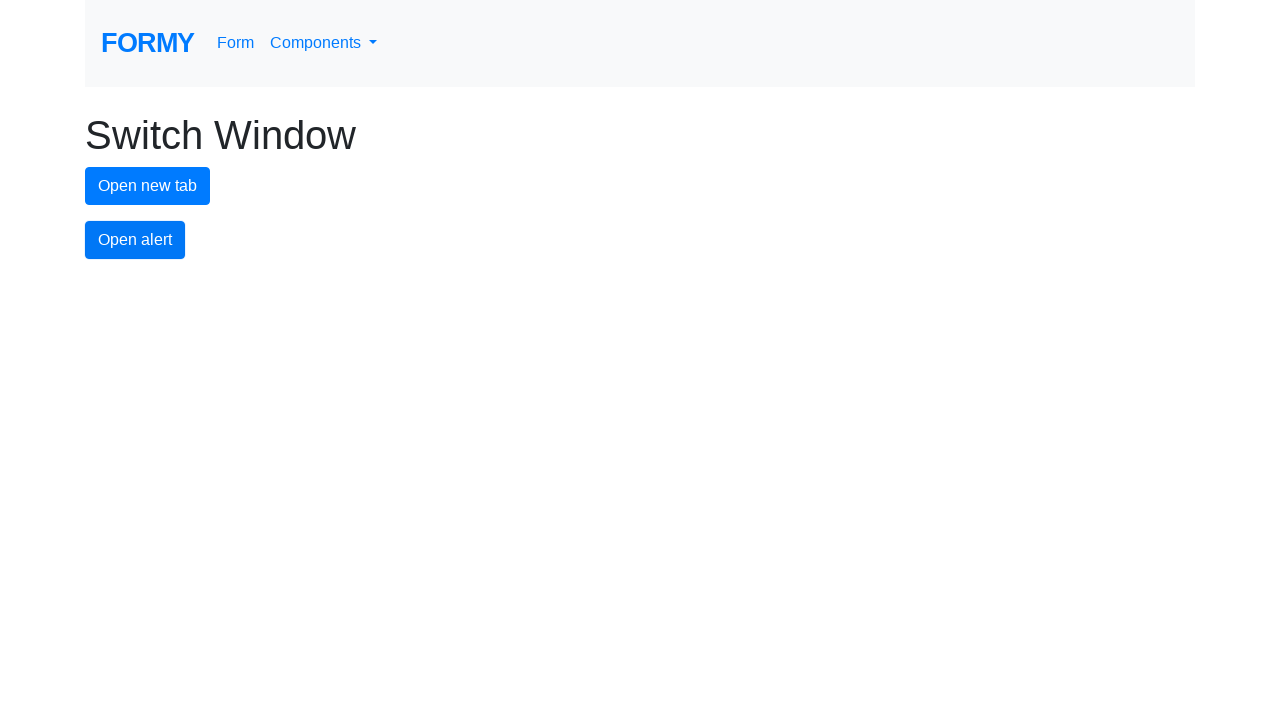

Set up dialog handler to accept alerts
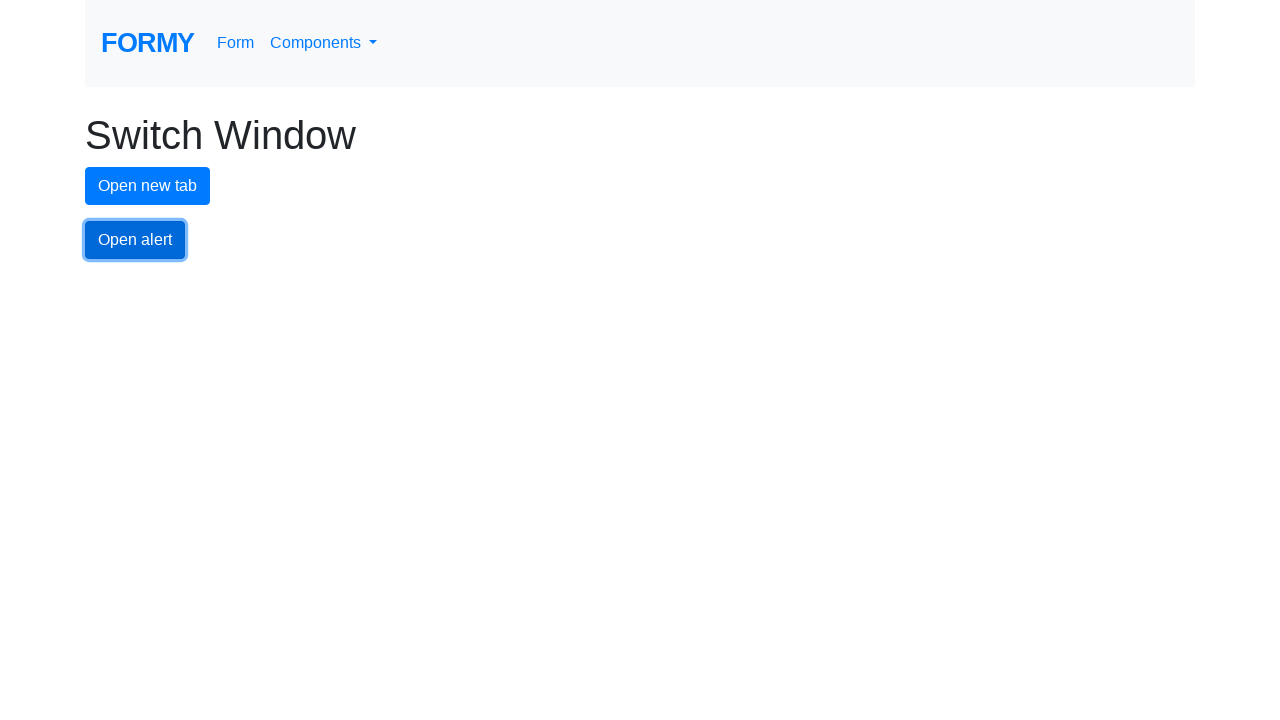

Clicked new tab button to open new window at (148, 186) on #new-tab-button
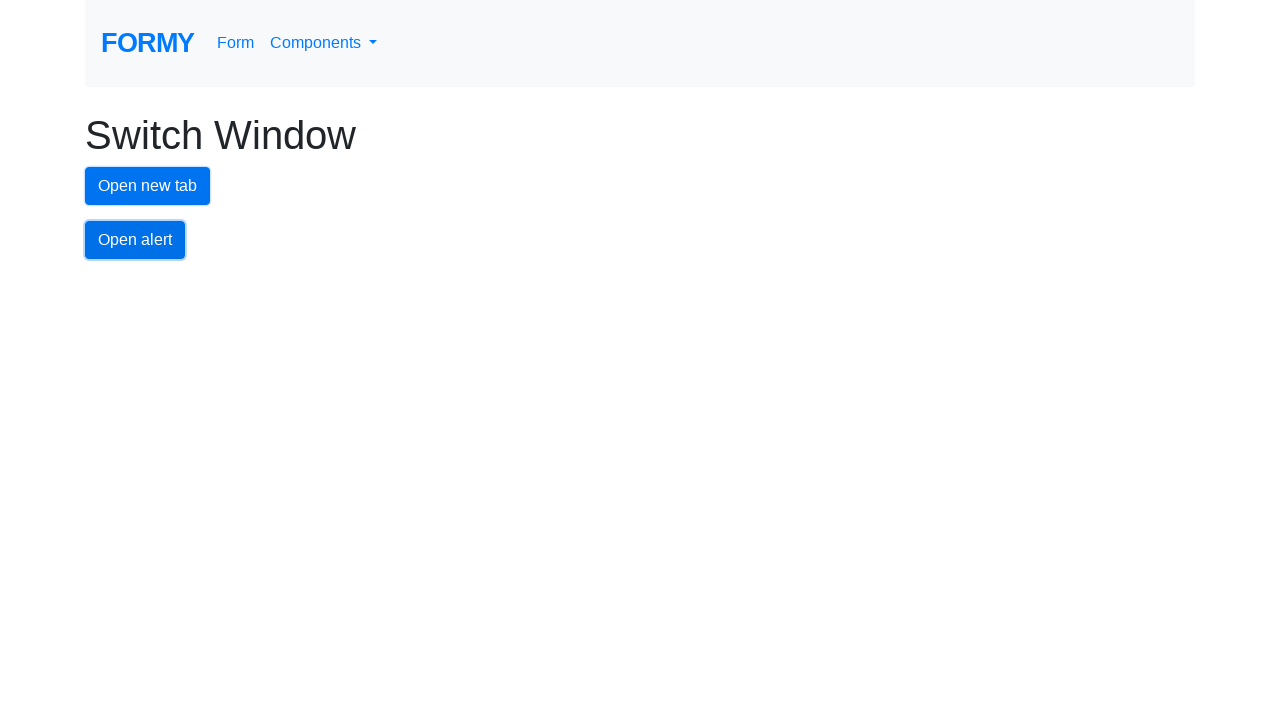

Waited for new tab action to complete
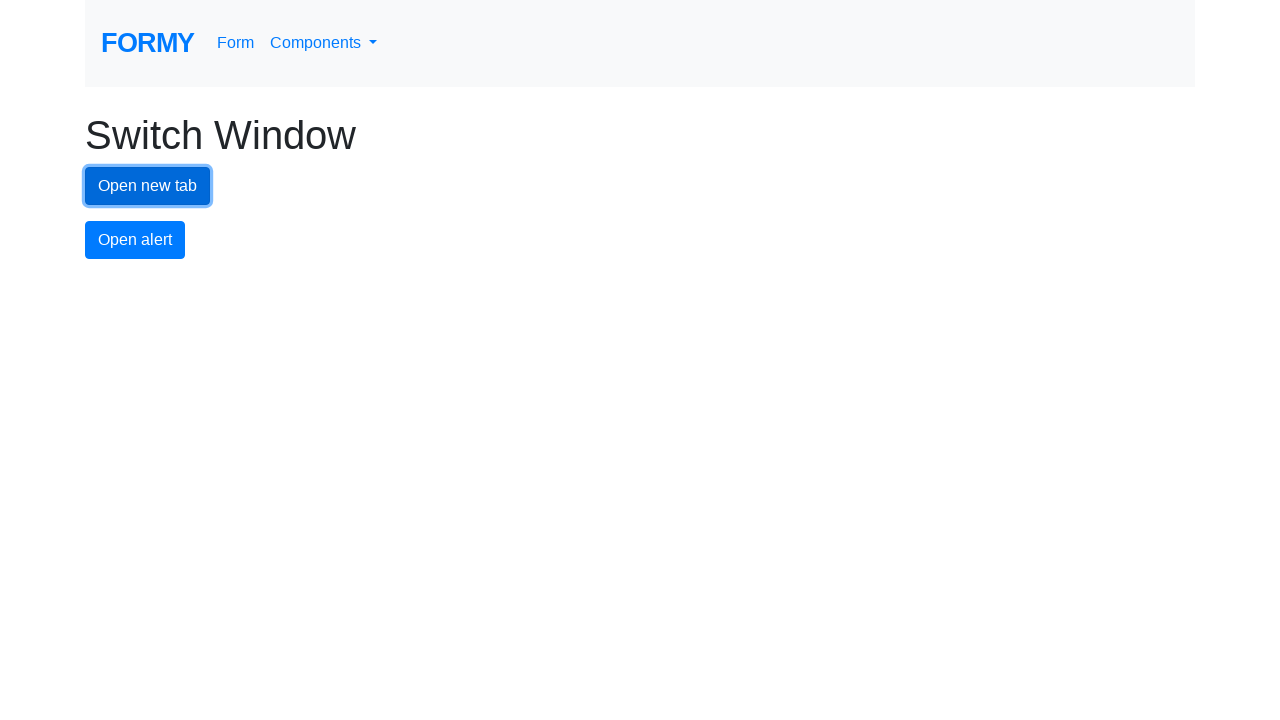

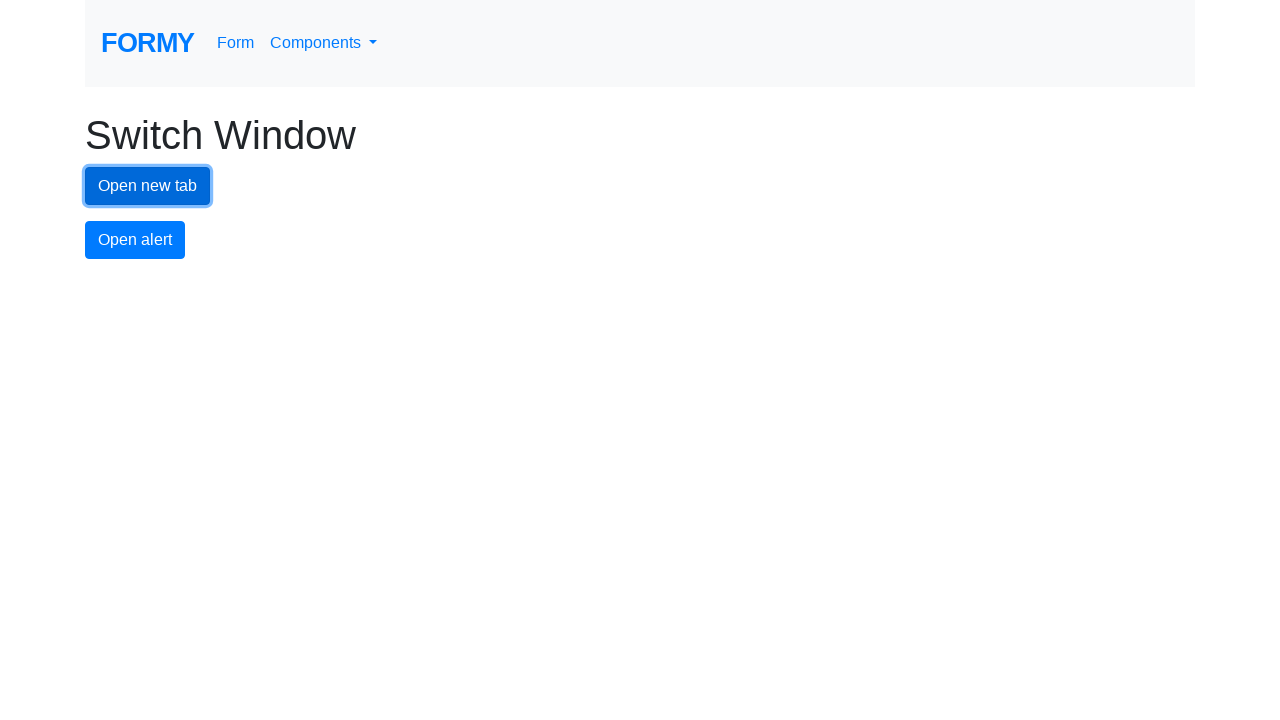